Tests Google Translate functionality by entering words into the translation text area to translate them

Starting URL: https://translate.google.com/

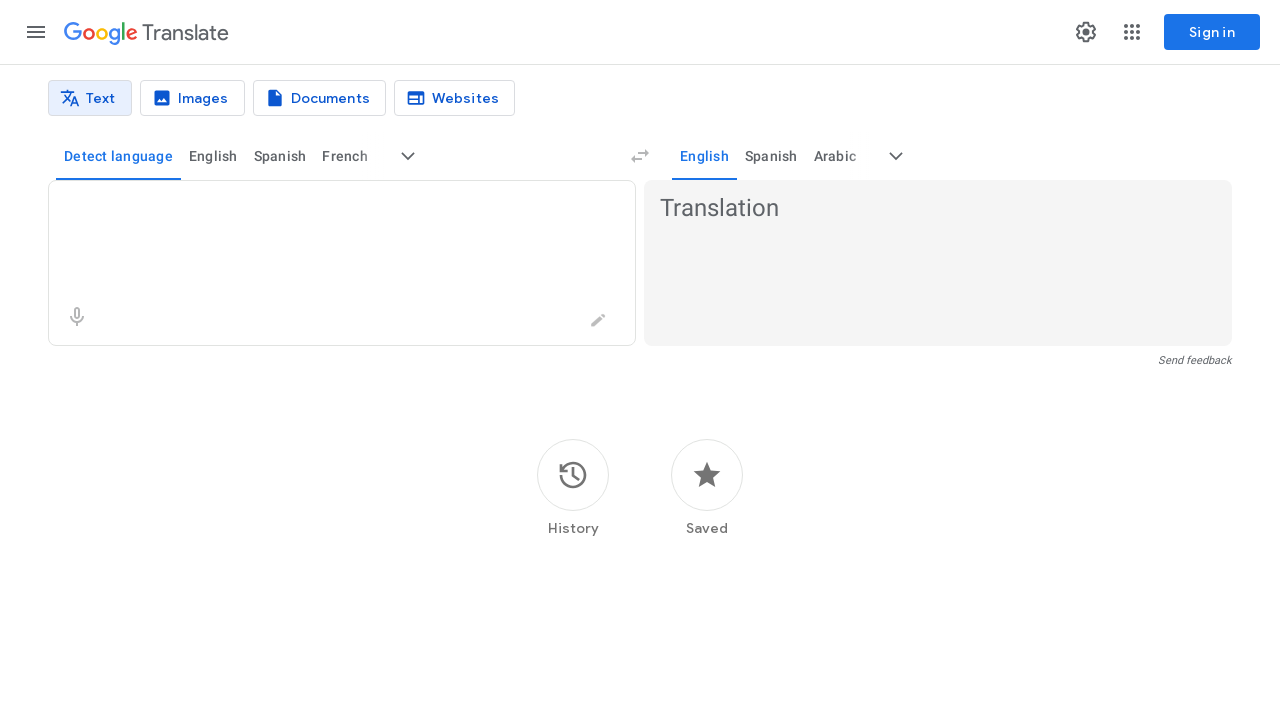

Translation textarea loaded
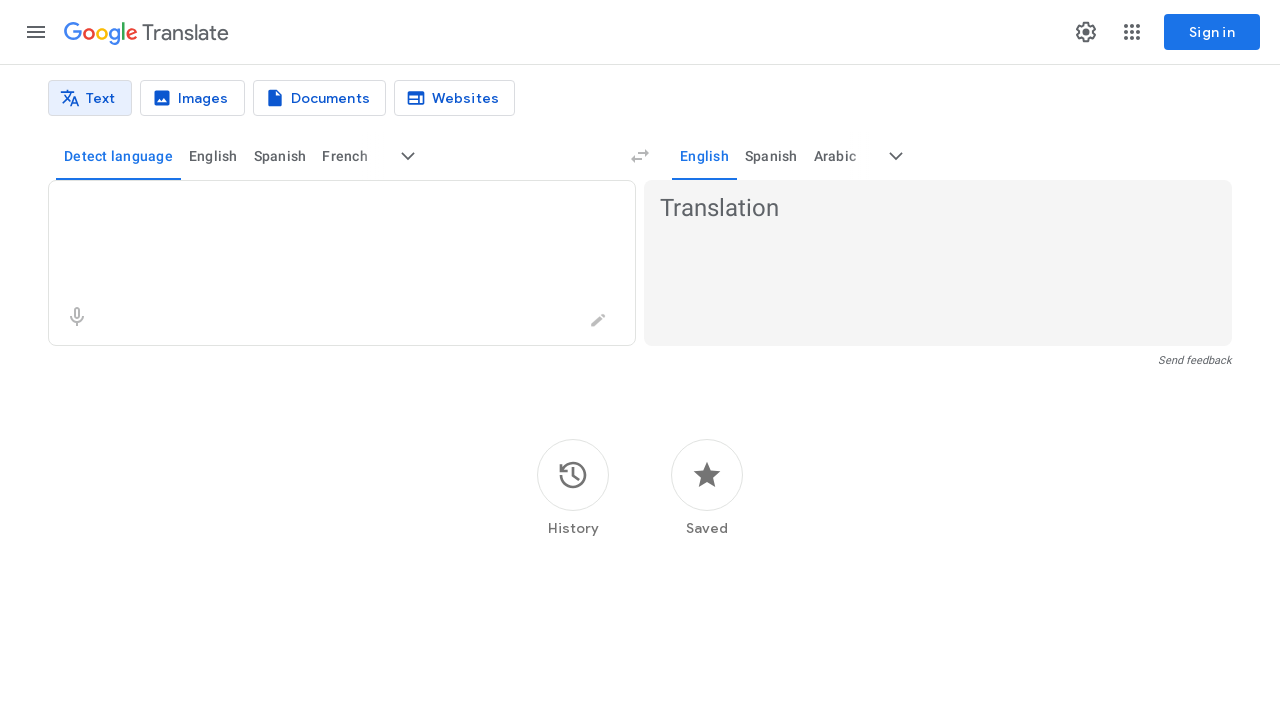

Entered 'hello' into translation textarea on textarea
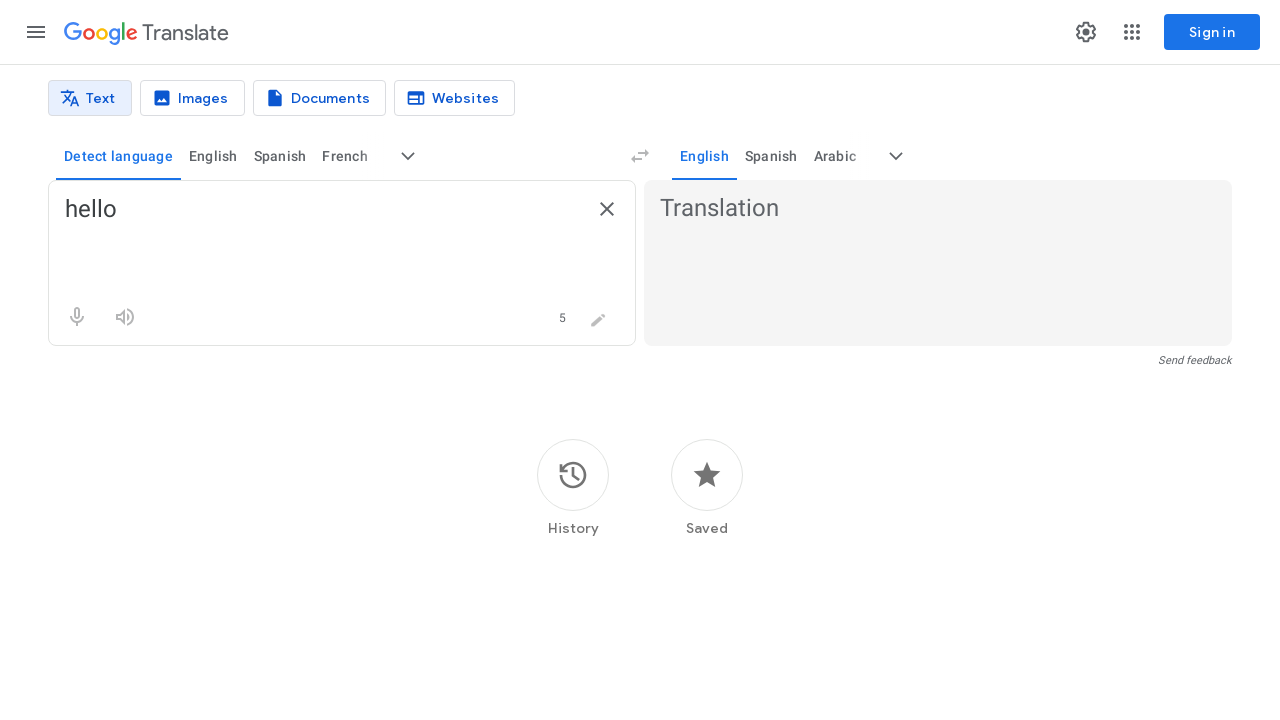

Translation for 'hello' completed
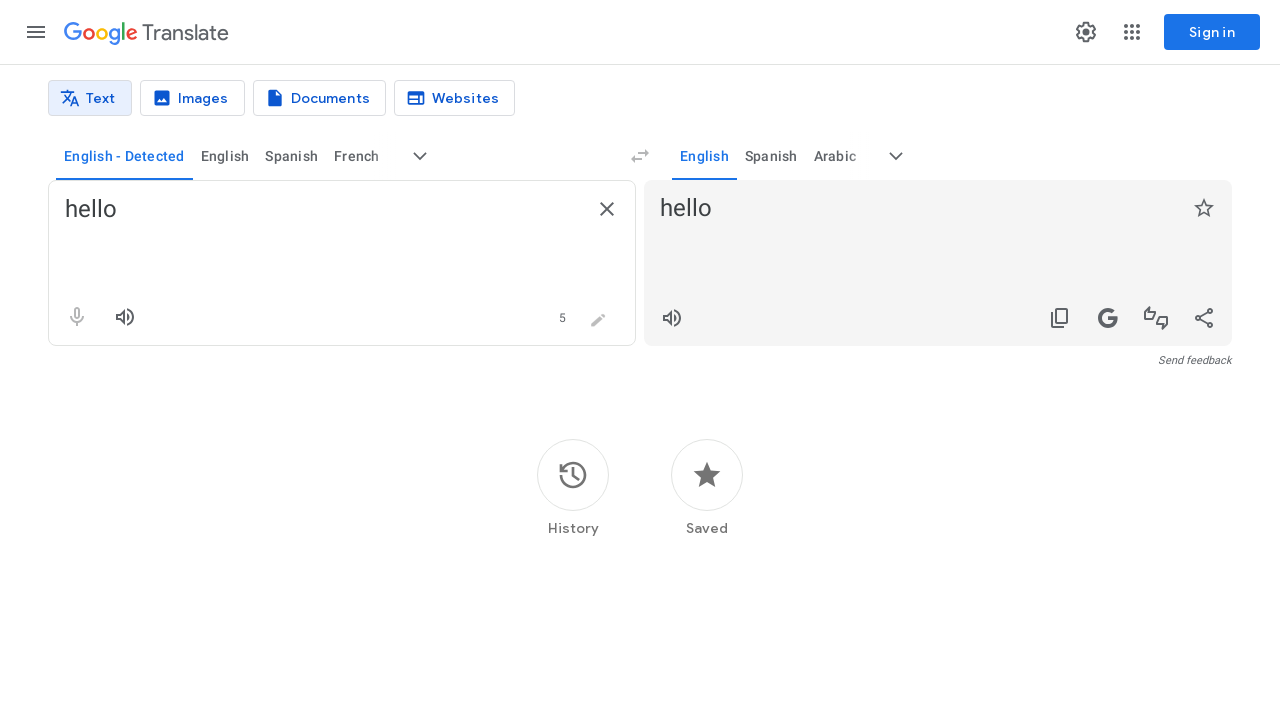

Navigated to Google Translate for next word
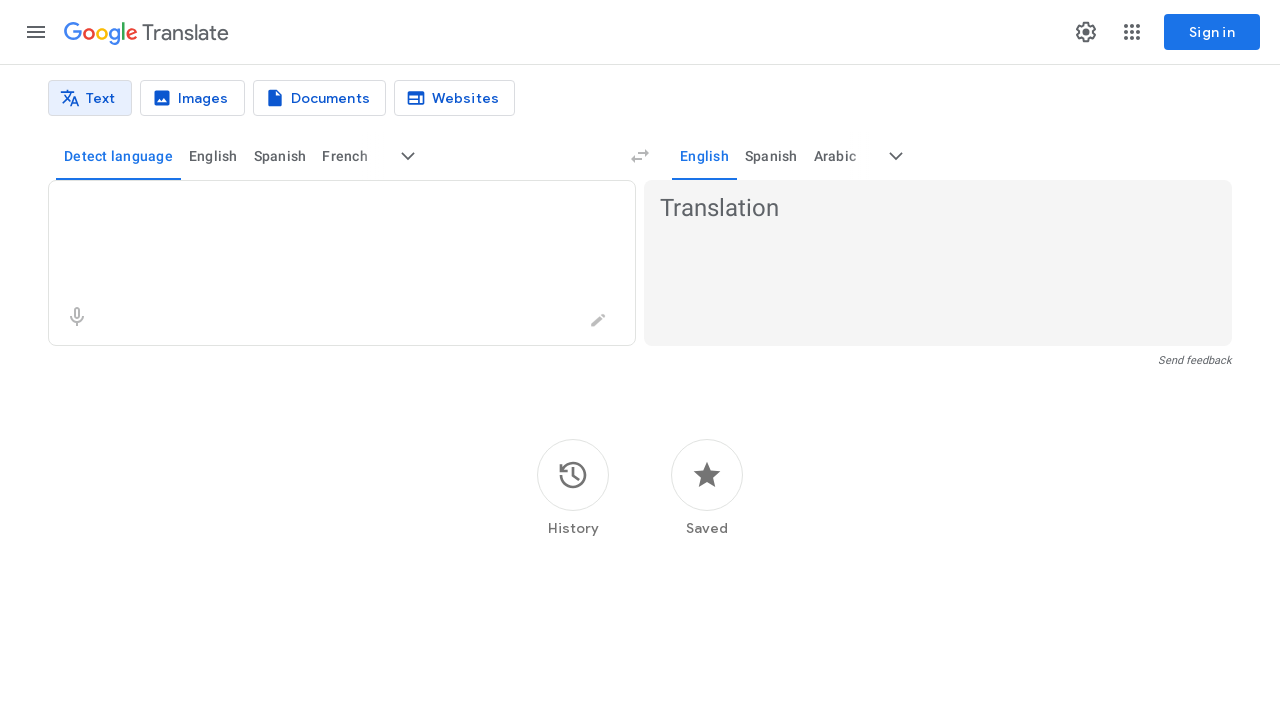

Translation textarea loaded
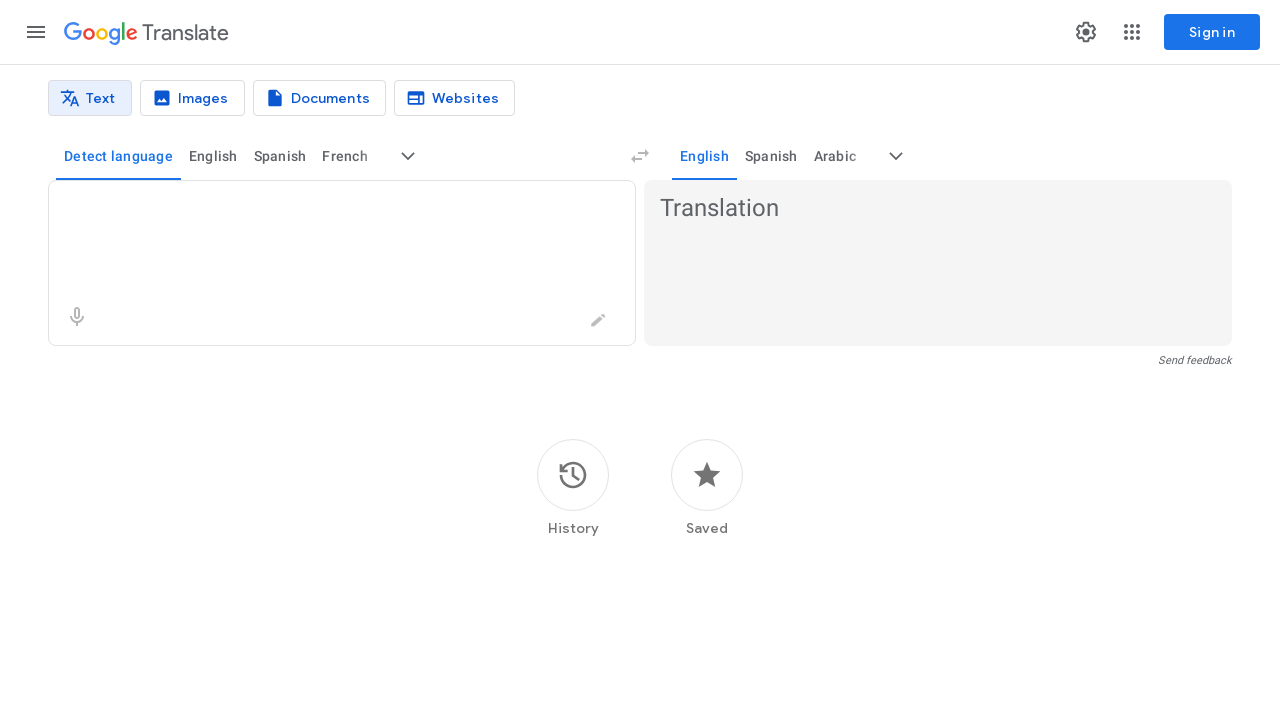

Entered 'world' into translation textarea on textarea
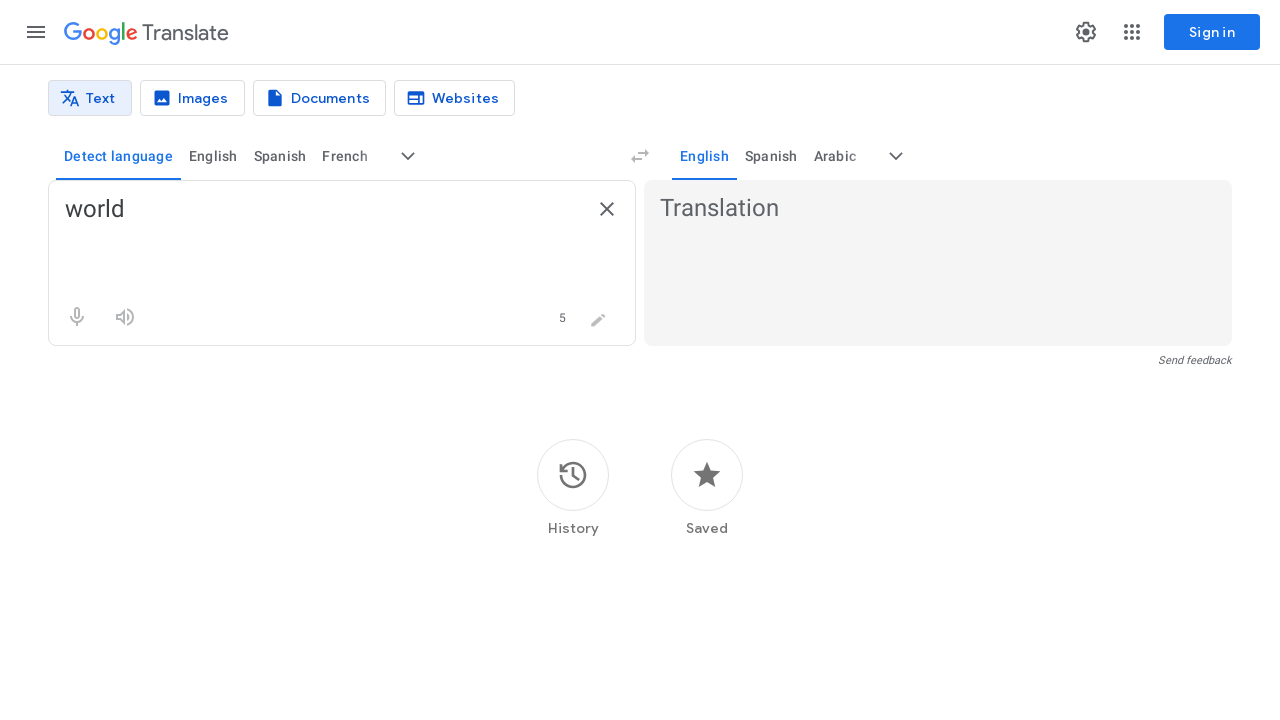

Translation for 'world' completed
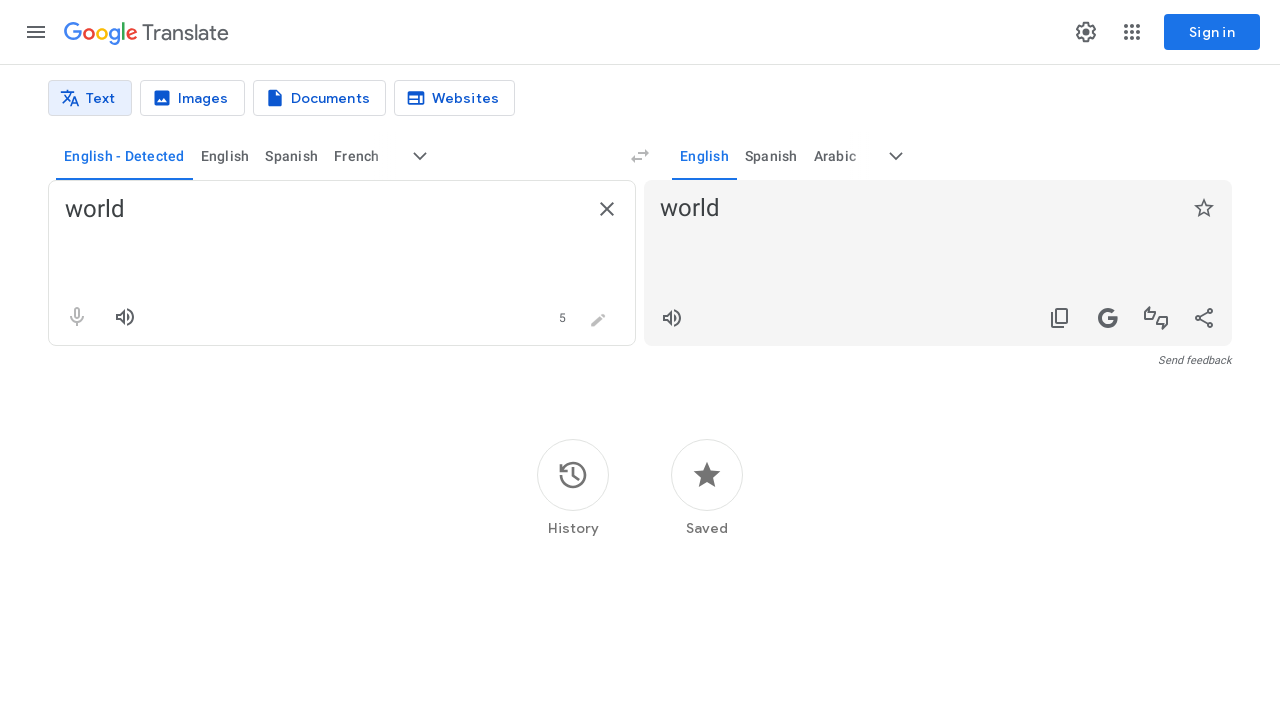

Navigated to Google Translate for next word
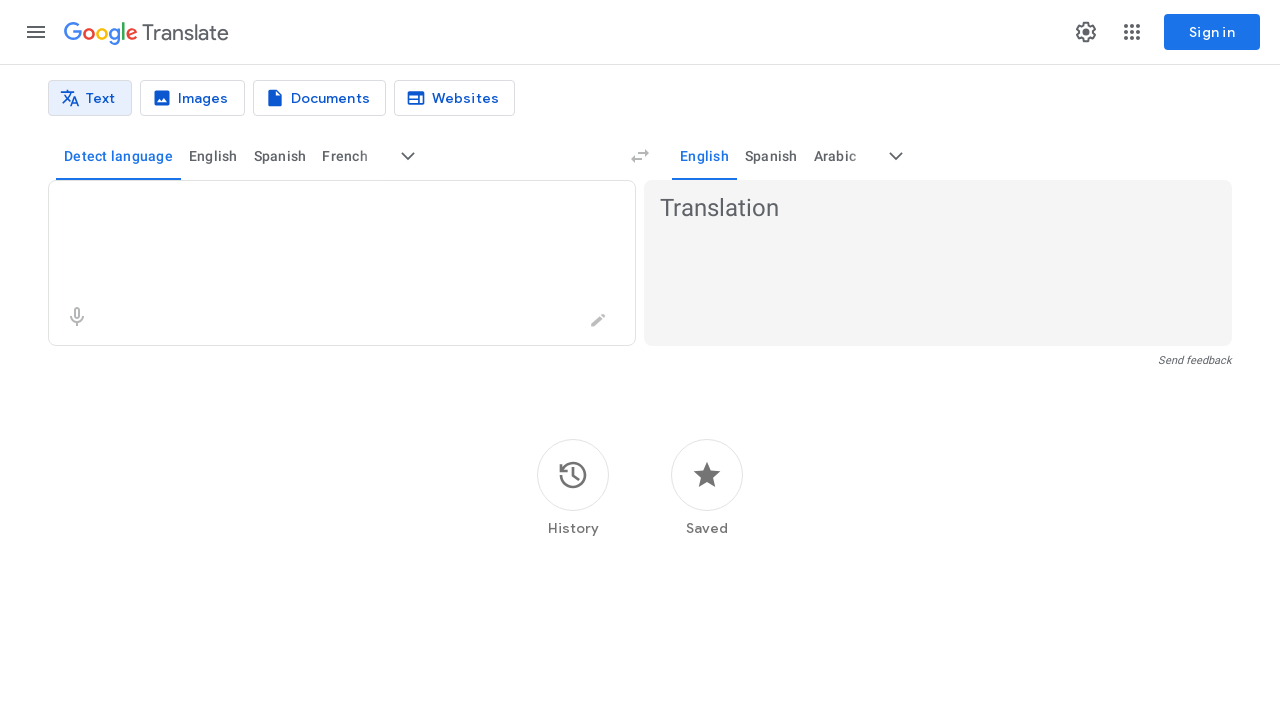

Translation textarea loaded
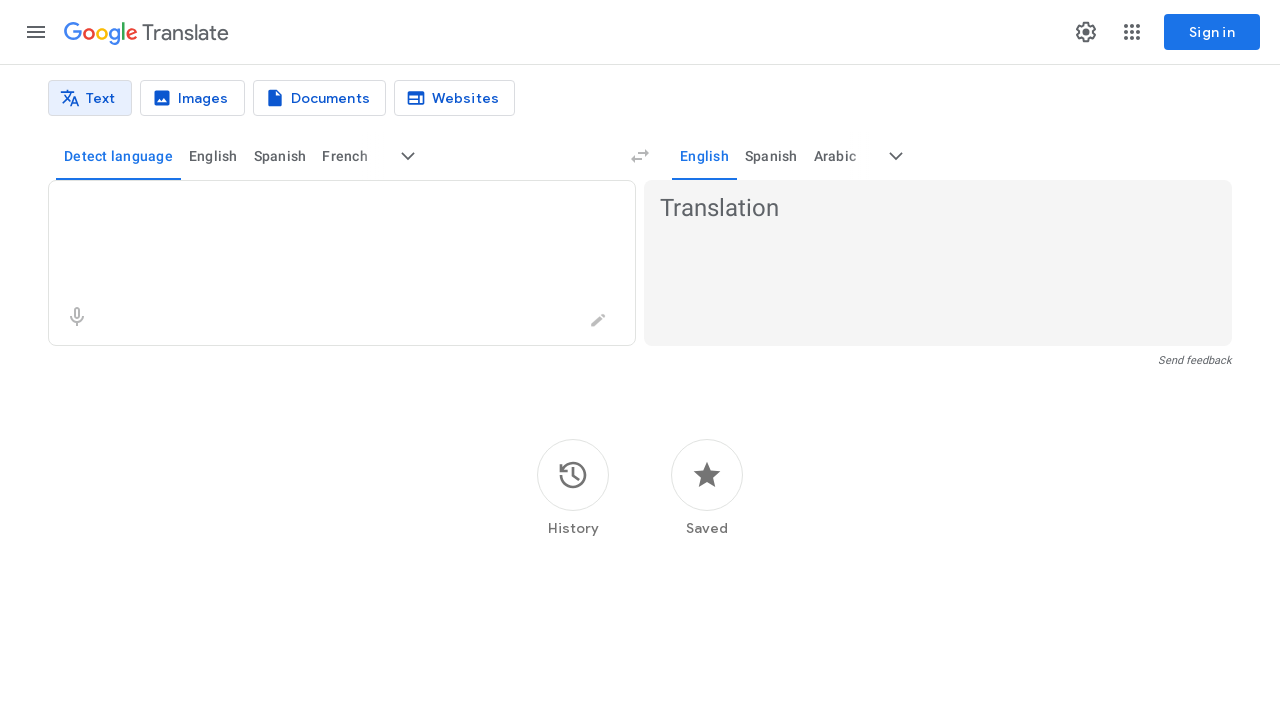

Entered 'computer' into translation textarea on textarea
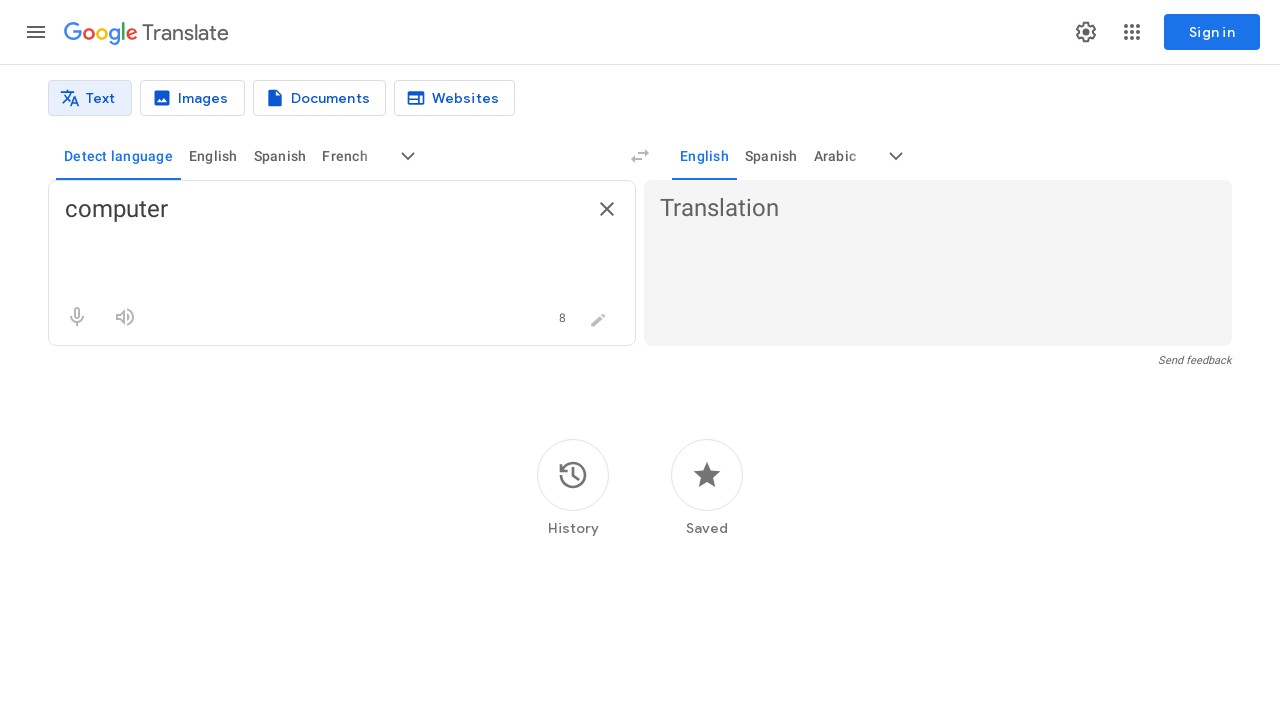

Translation for 'computer' completed
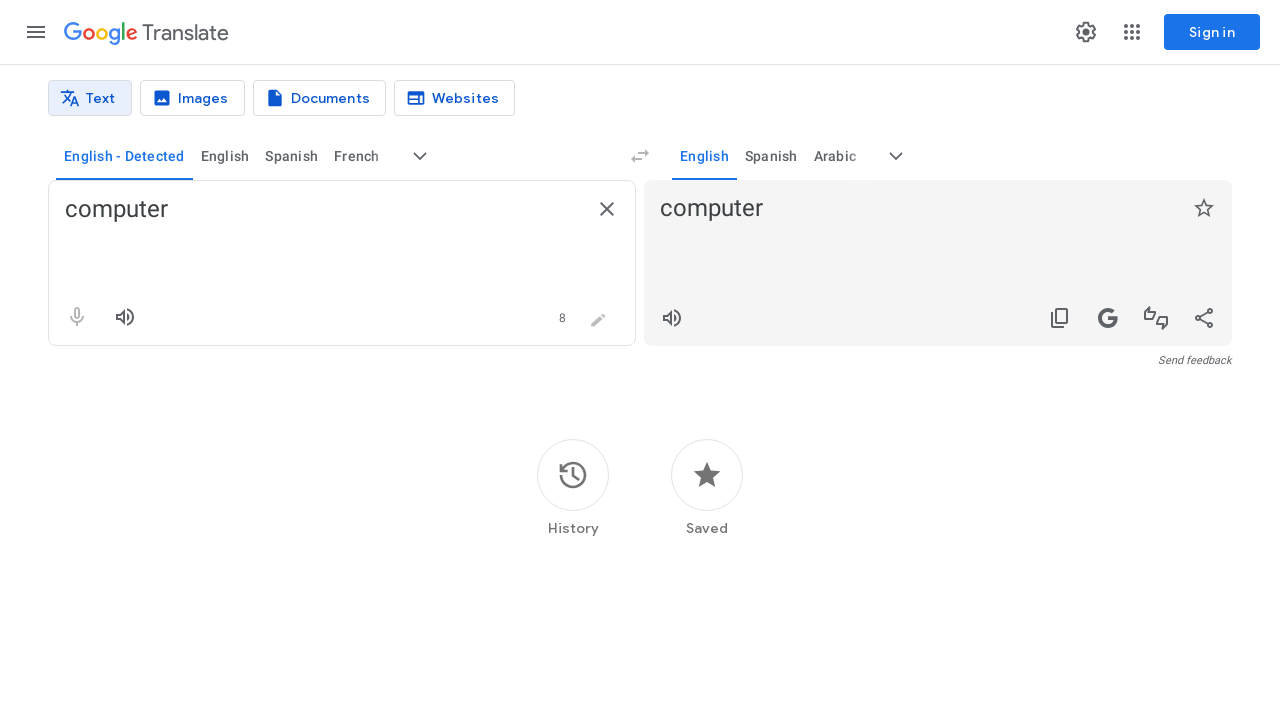

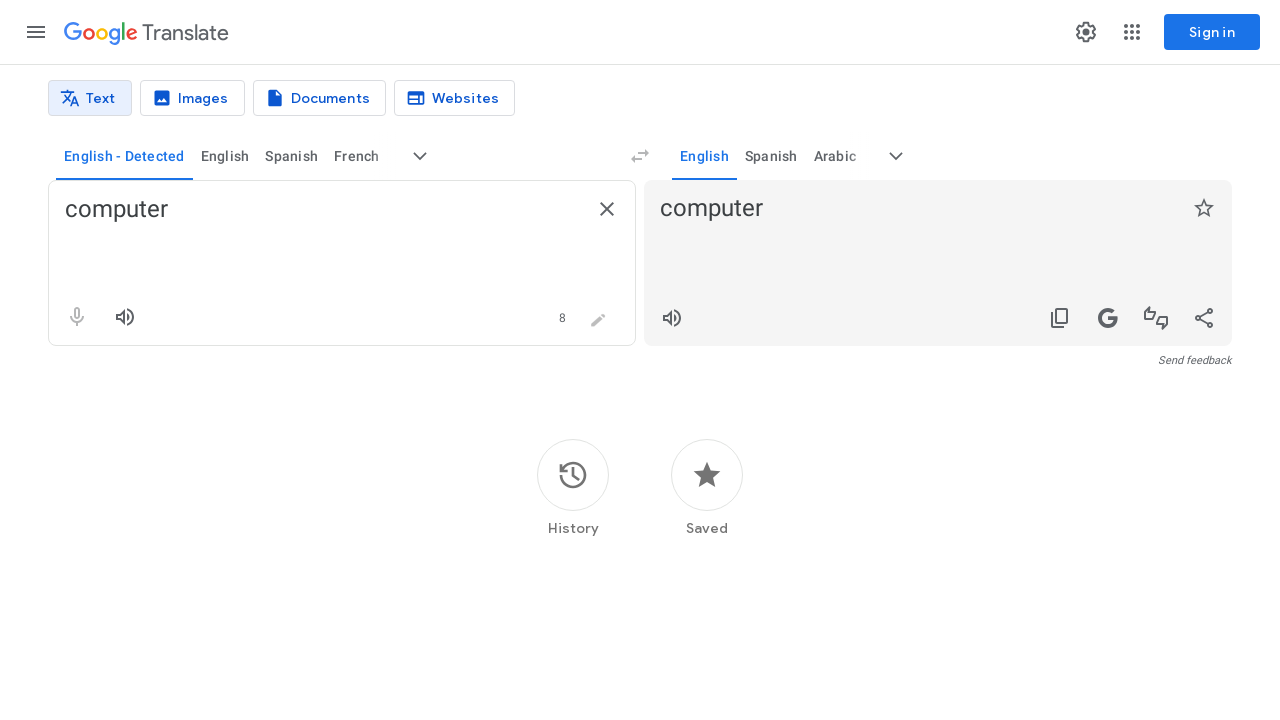